Tests the book search functionality on DemoQA by searching for "Guide" and verifying the Git Pocket Guide book appears

Starting URL: https://demoqa.com/books

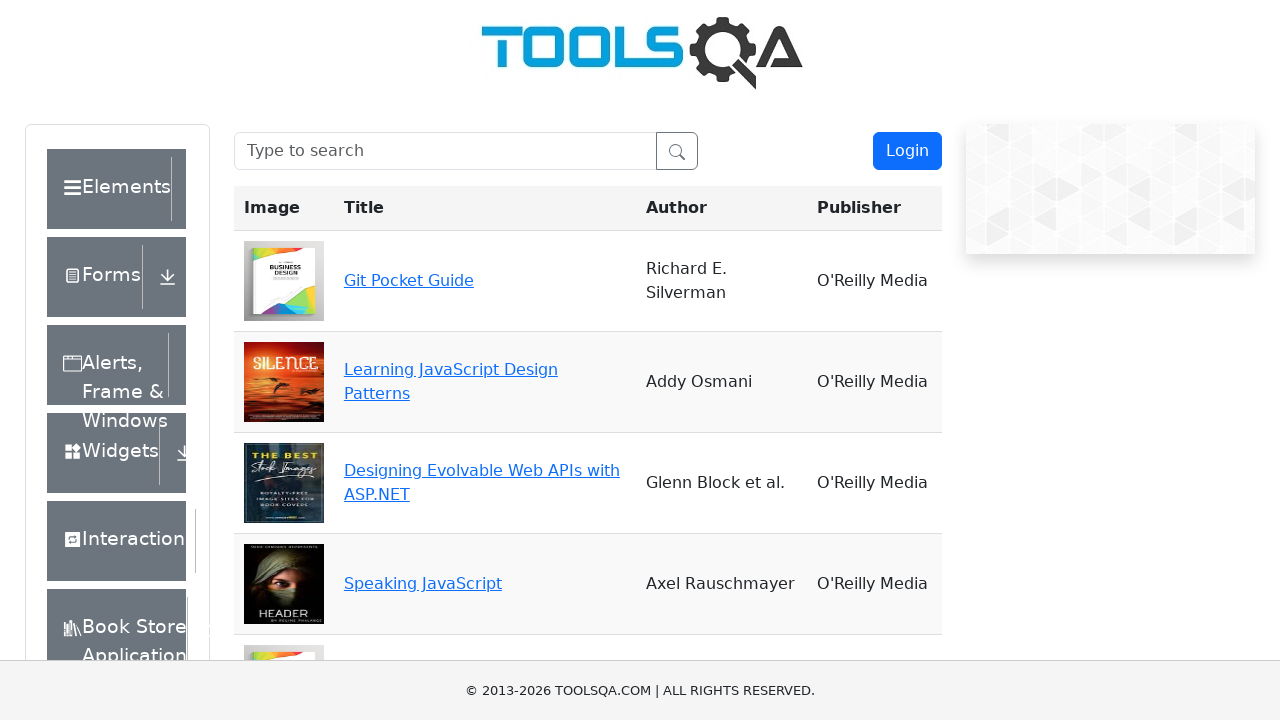

Filled search box with 'Guide' on #searchBox
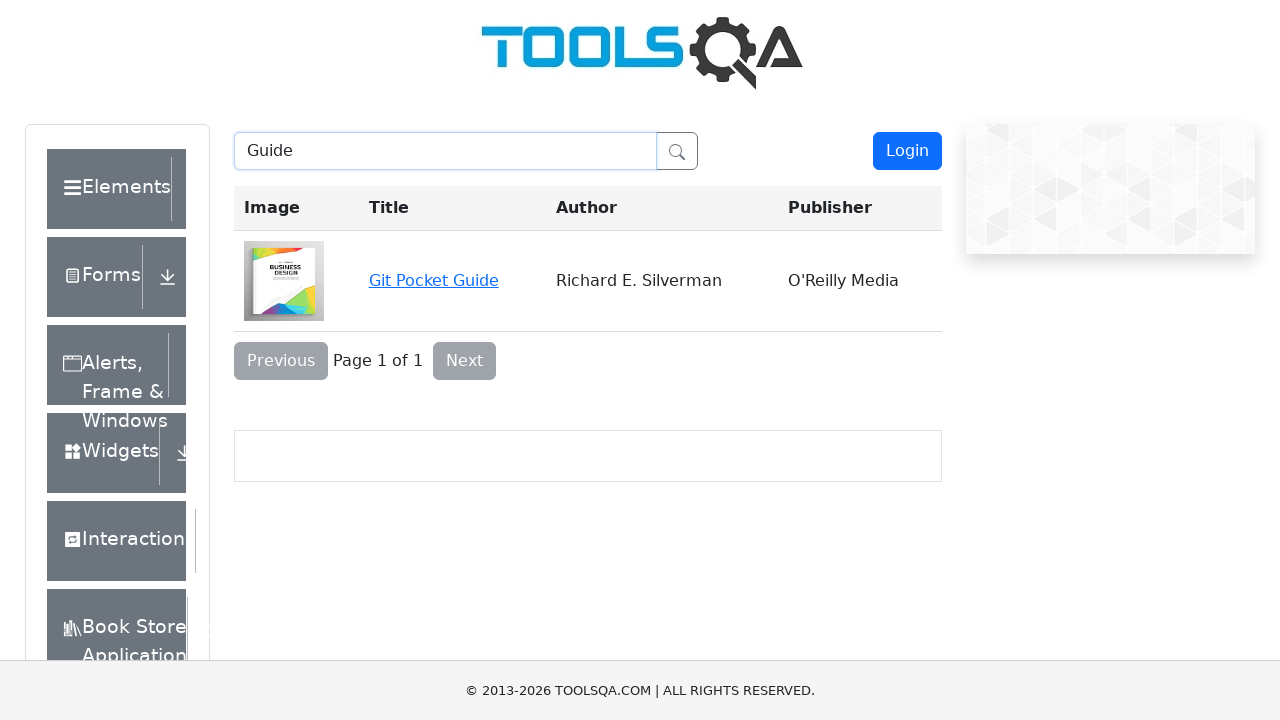

Git Pocket Guide book appeared in search results
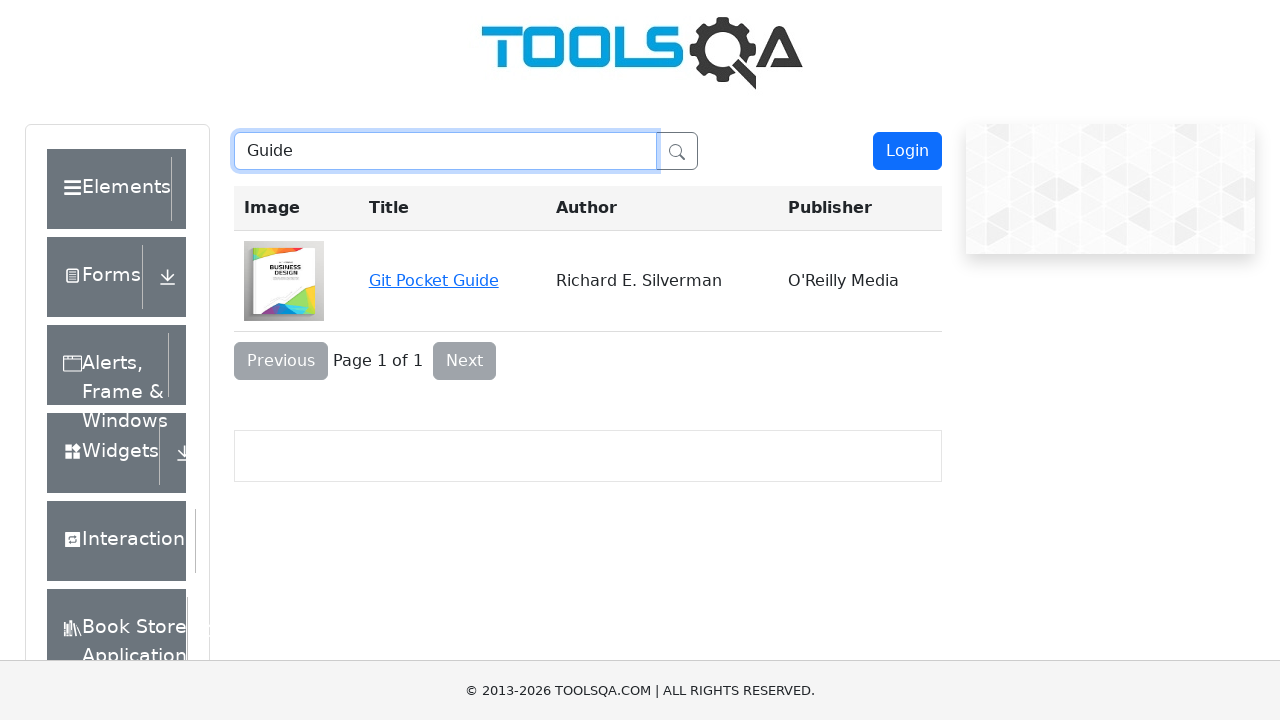

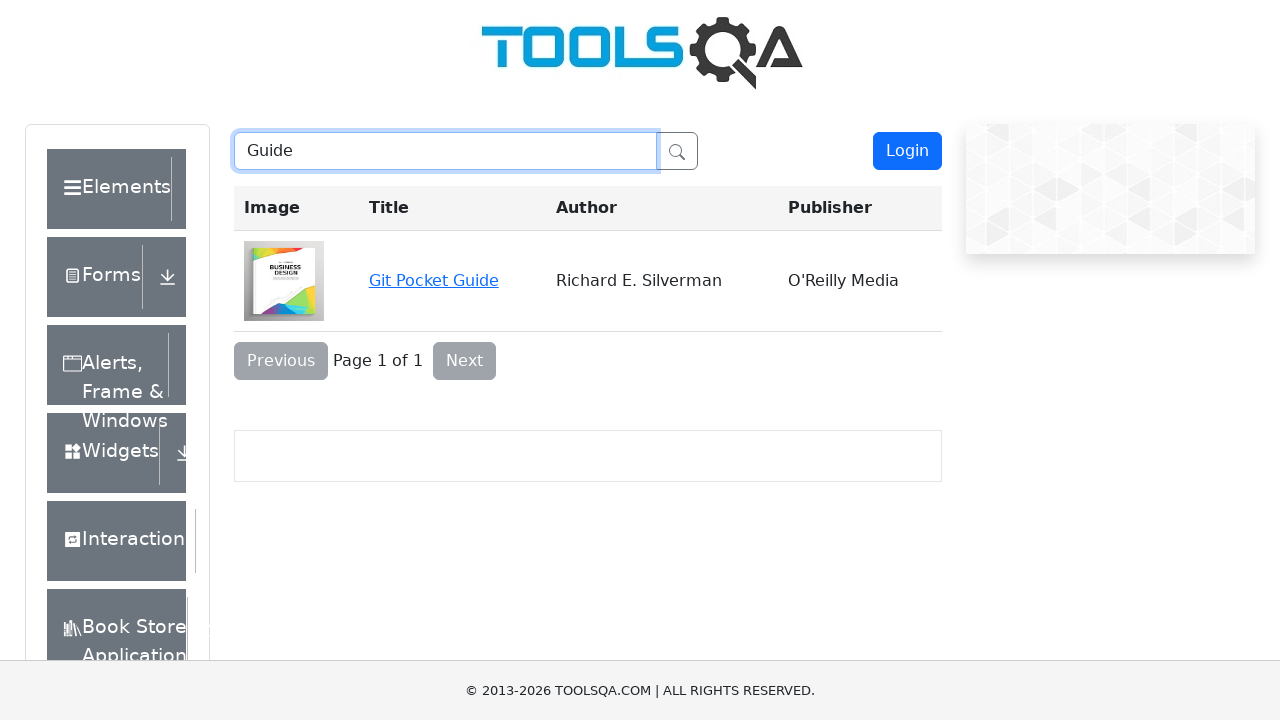